Navigates to JPL Space images page and clicks the button to view the full featured image.

Starting URL: https://data-class-jpl-space.s3.amazonaws.com/JPL_Space/index.html

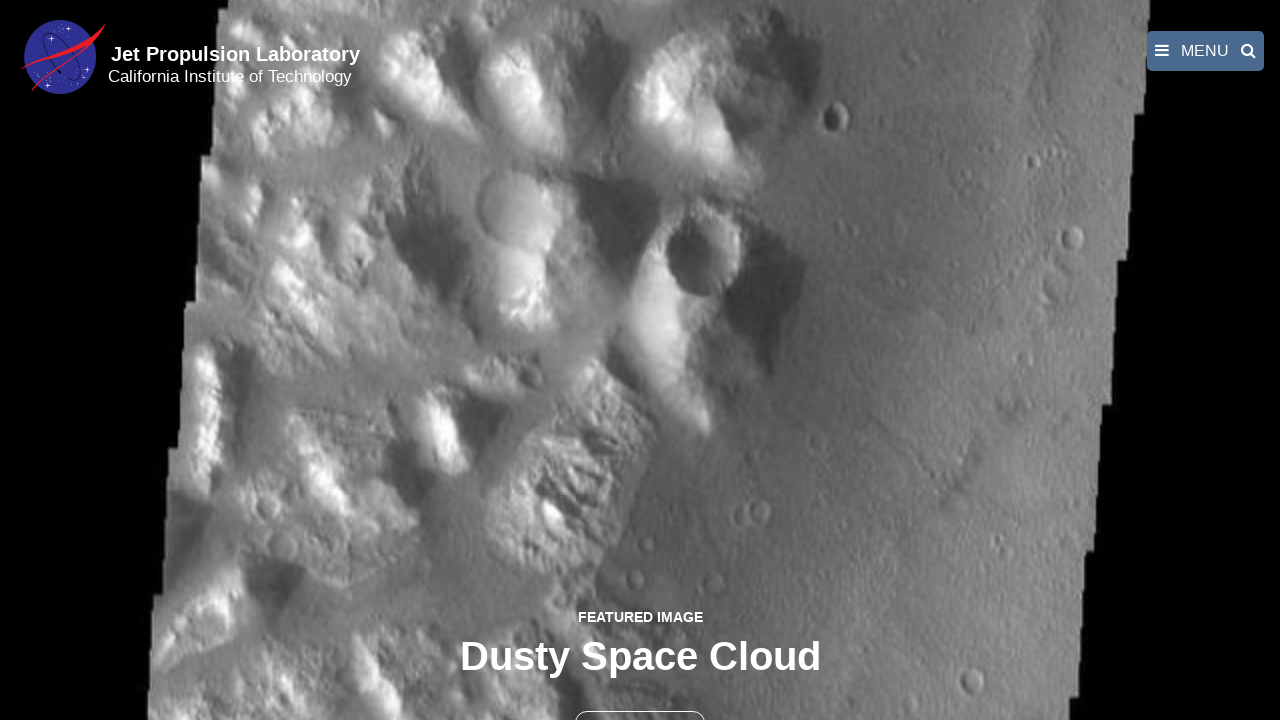

Navigated to JPL Space images page
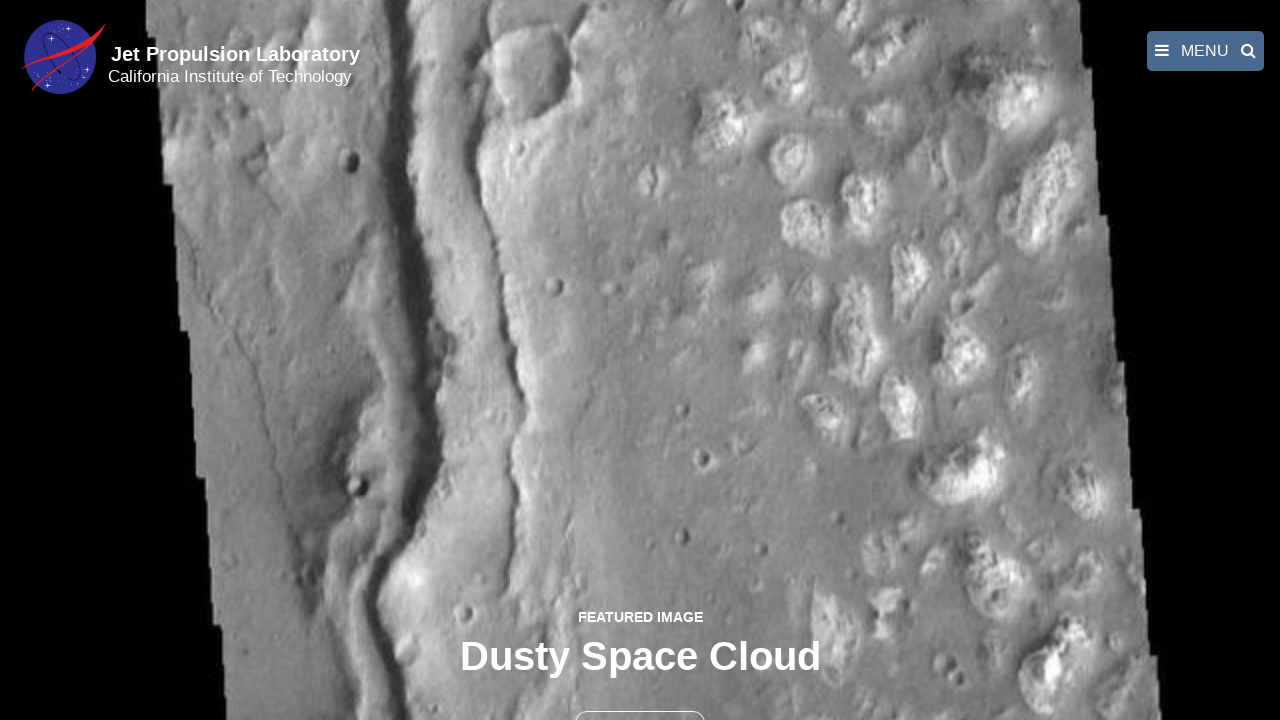

Clicked the button to view full featured image at (640, 699) on button >> nth=1
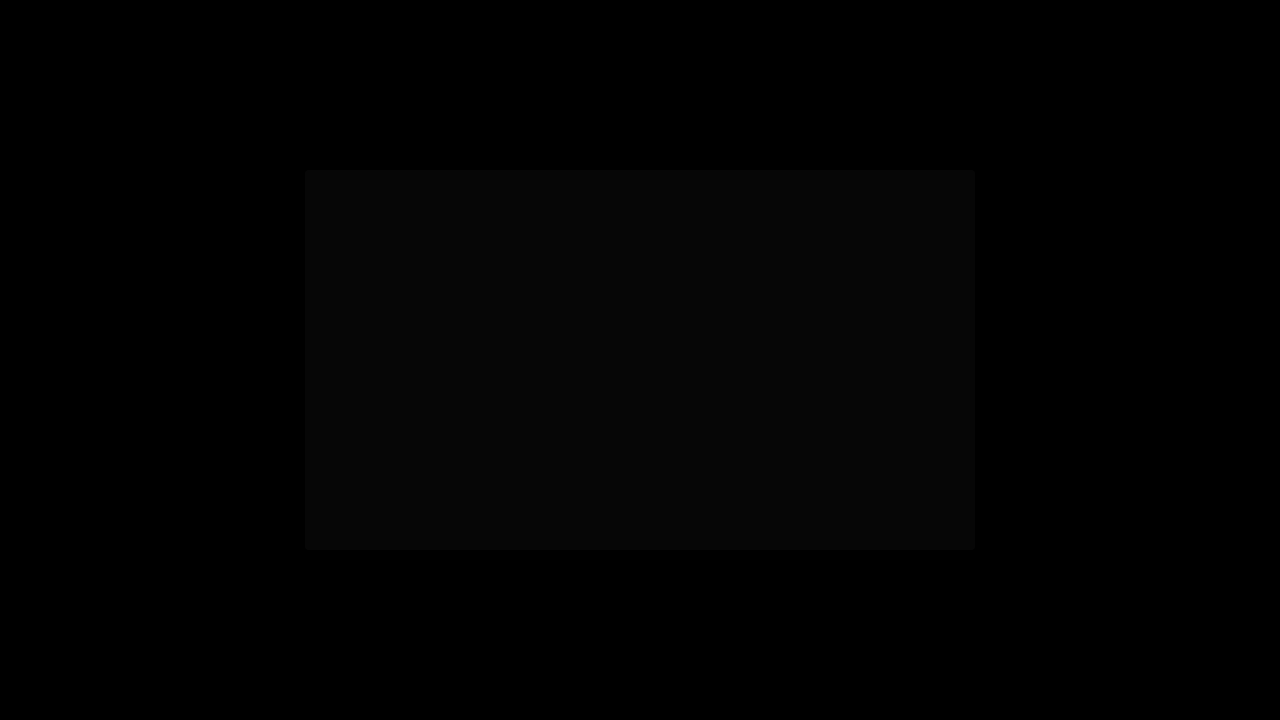

Full-size featured image loaded in fancybox
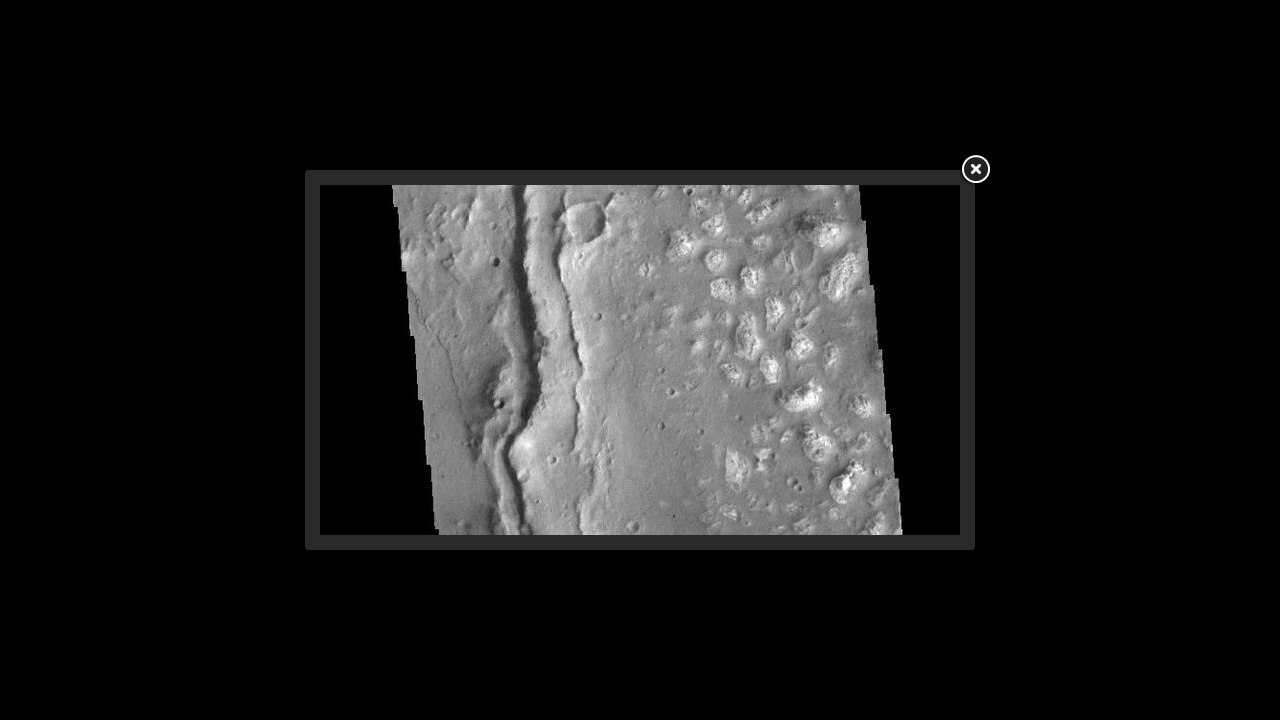

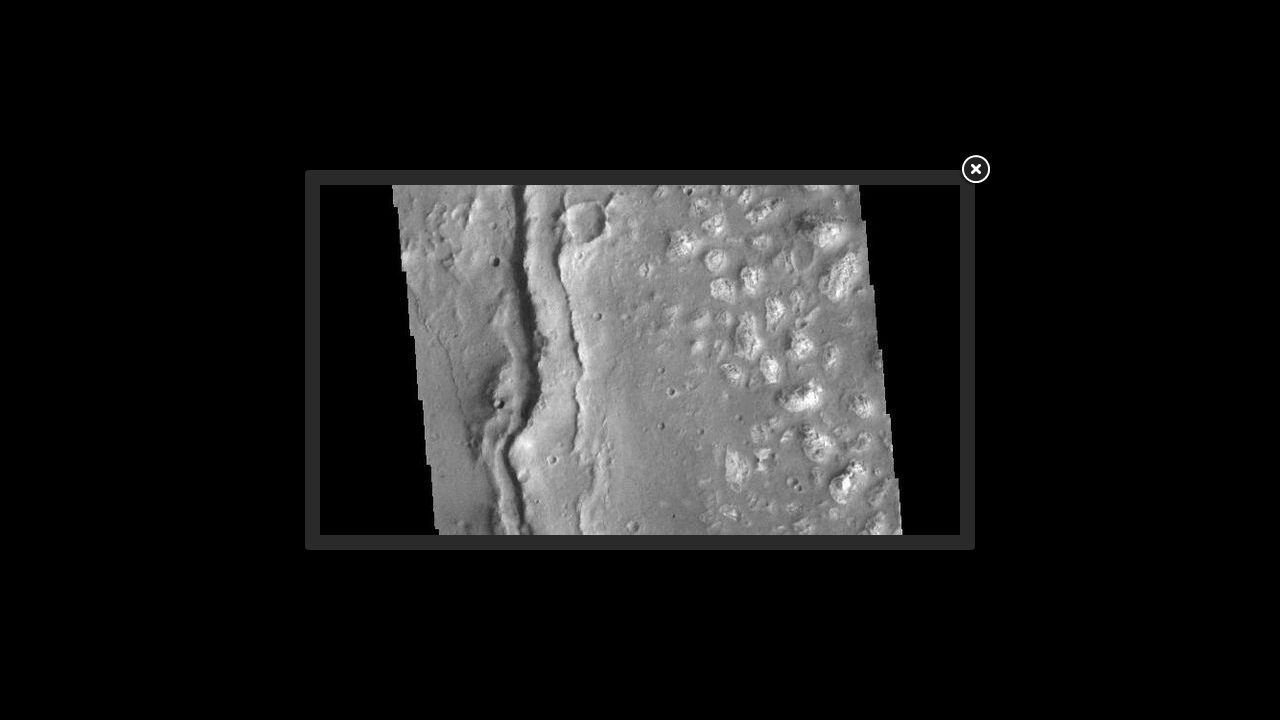